Tests that whitespace is trimmed from edited todo text

Starting URL: https://demo.playwright.dev/todomvc

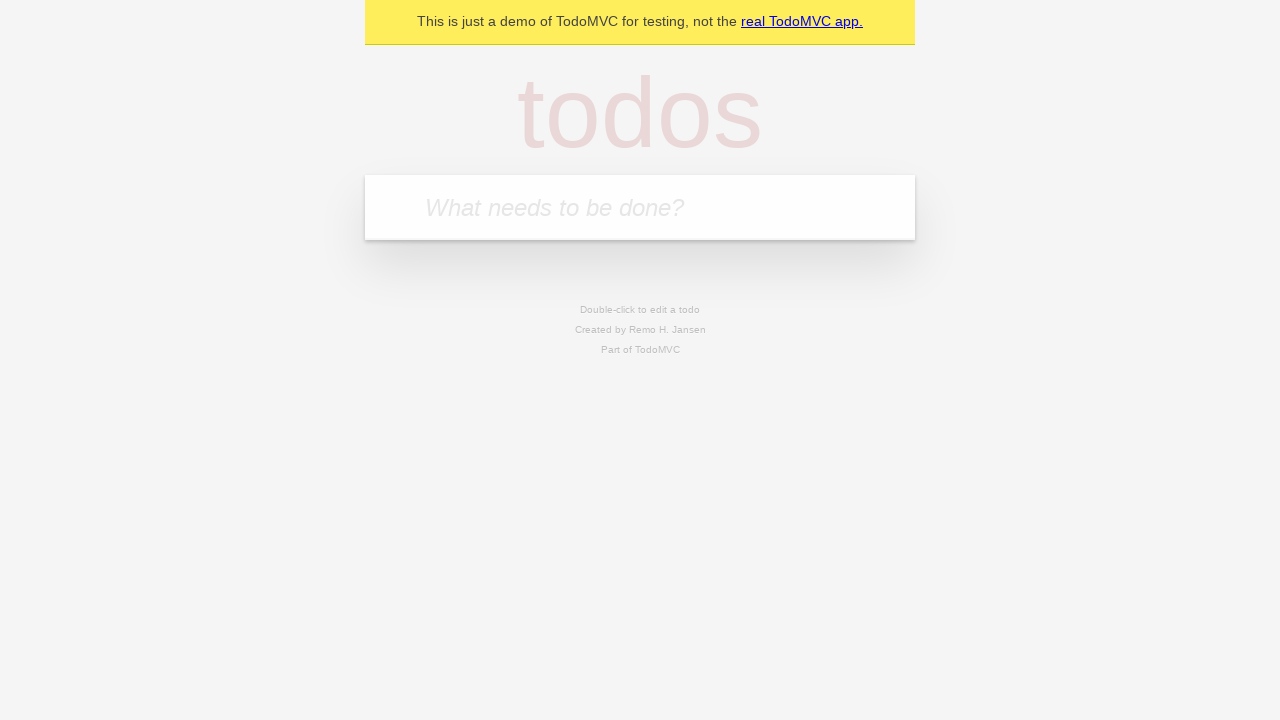

Filled new todo field with 'buy some cheese' on internal:attr=[placeholder="What needs to be done?"i]
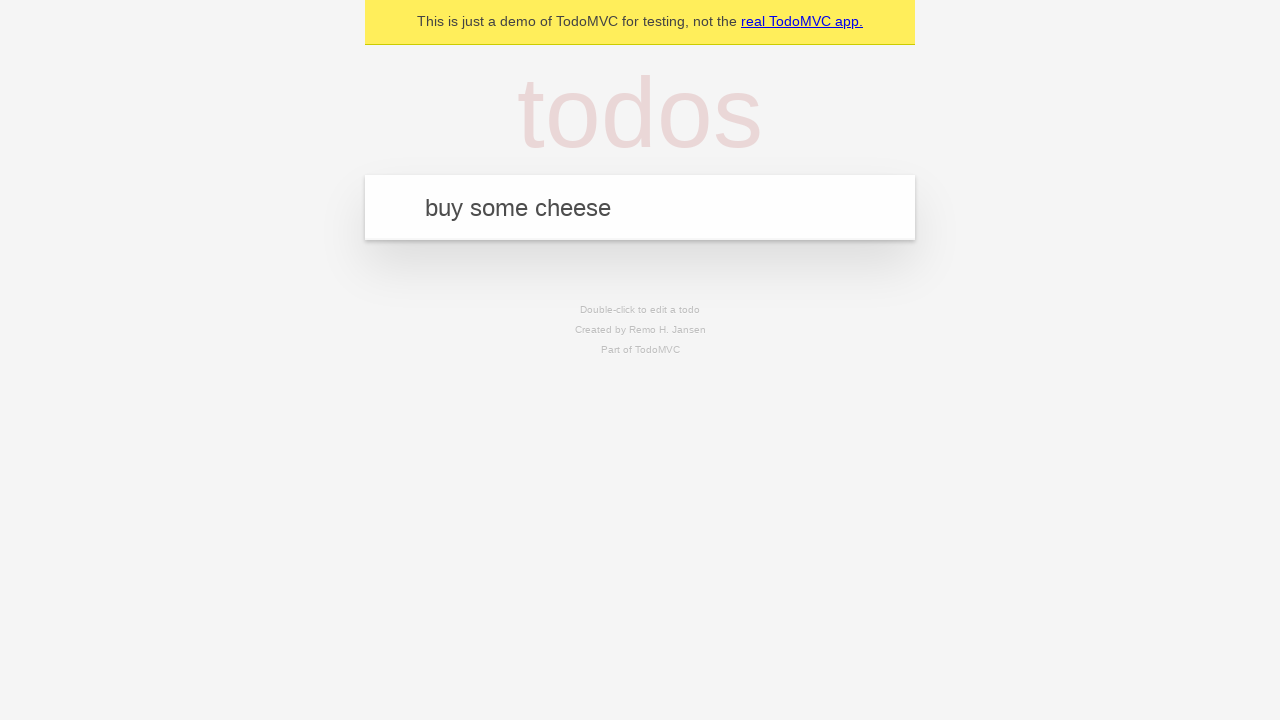

Pressed Enter to create todo 'buy some cheese' on internal:attr=[placeholder="What needs to be done?"i]
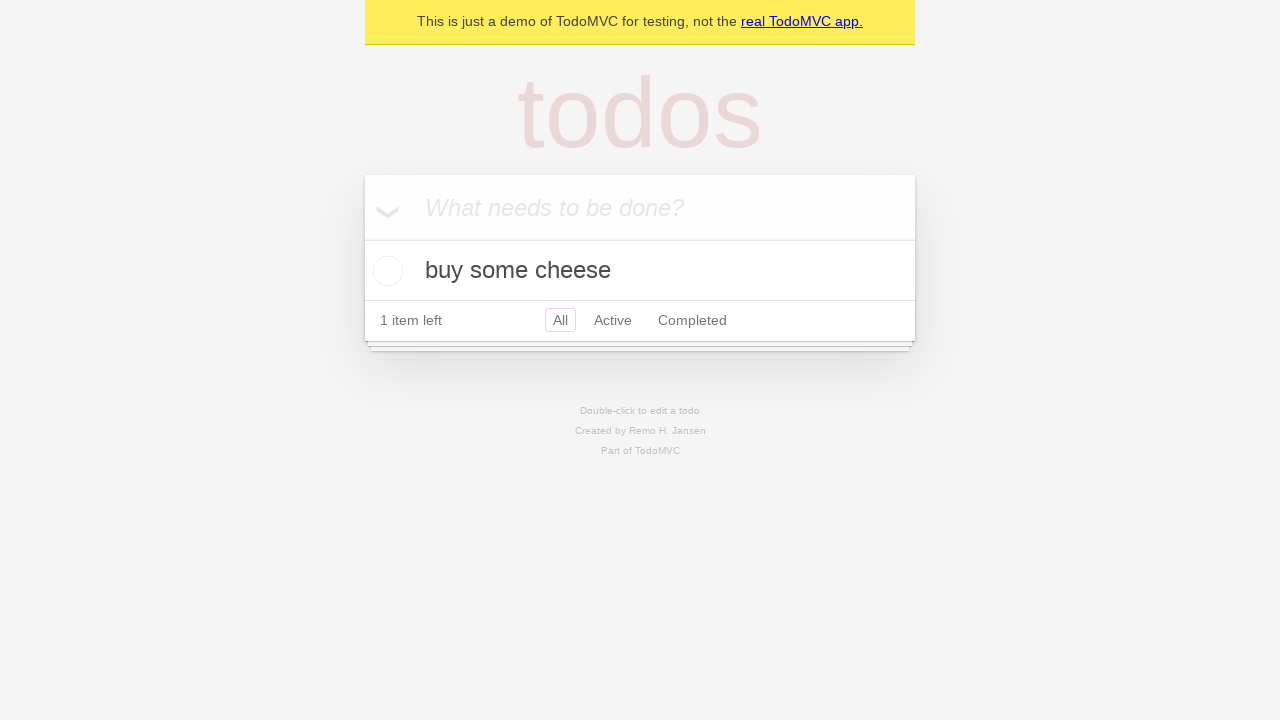

Filled new todo field with 'feed the cat' on internal:attr=[placeholder="What needs to be done?"i]
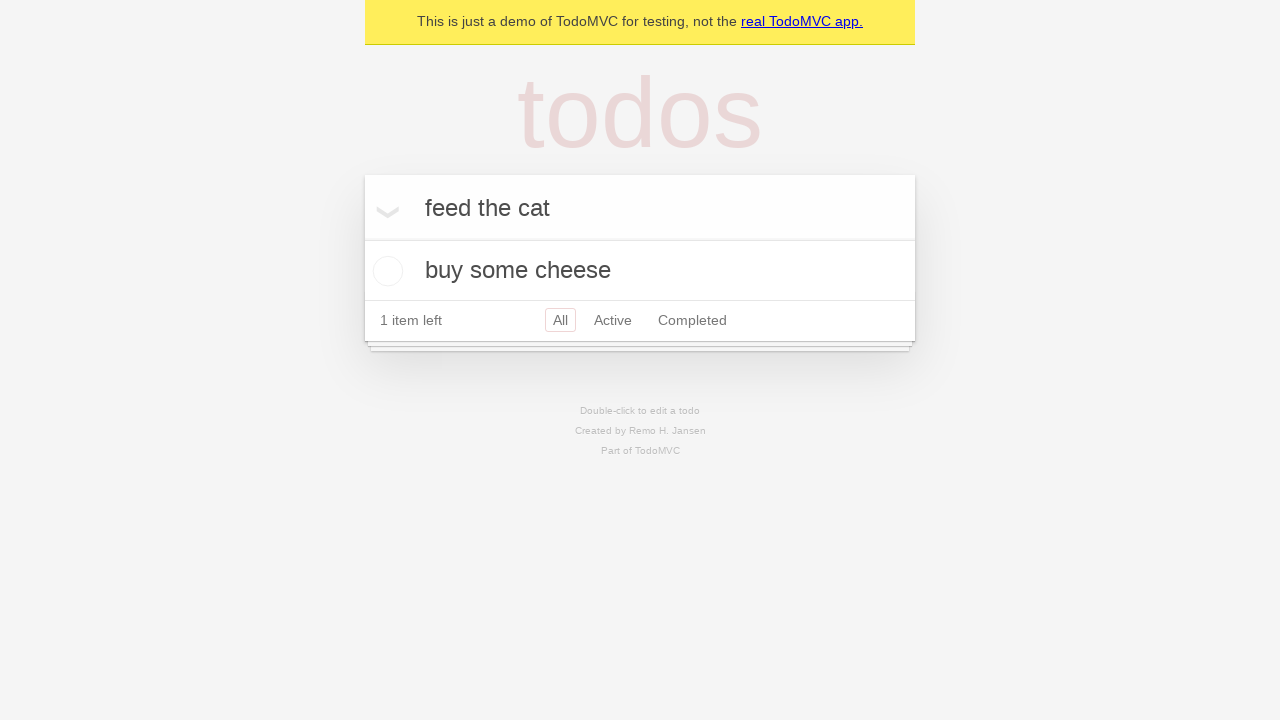

Pressed Enter to create todo 'feed the cat' on internal:attr=[placeholder="What needs to be done?"i]
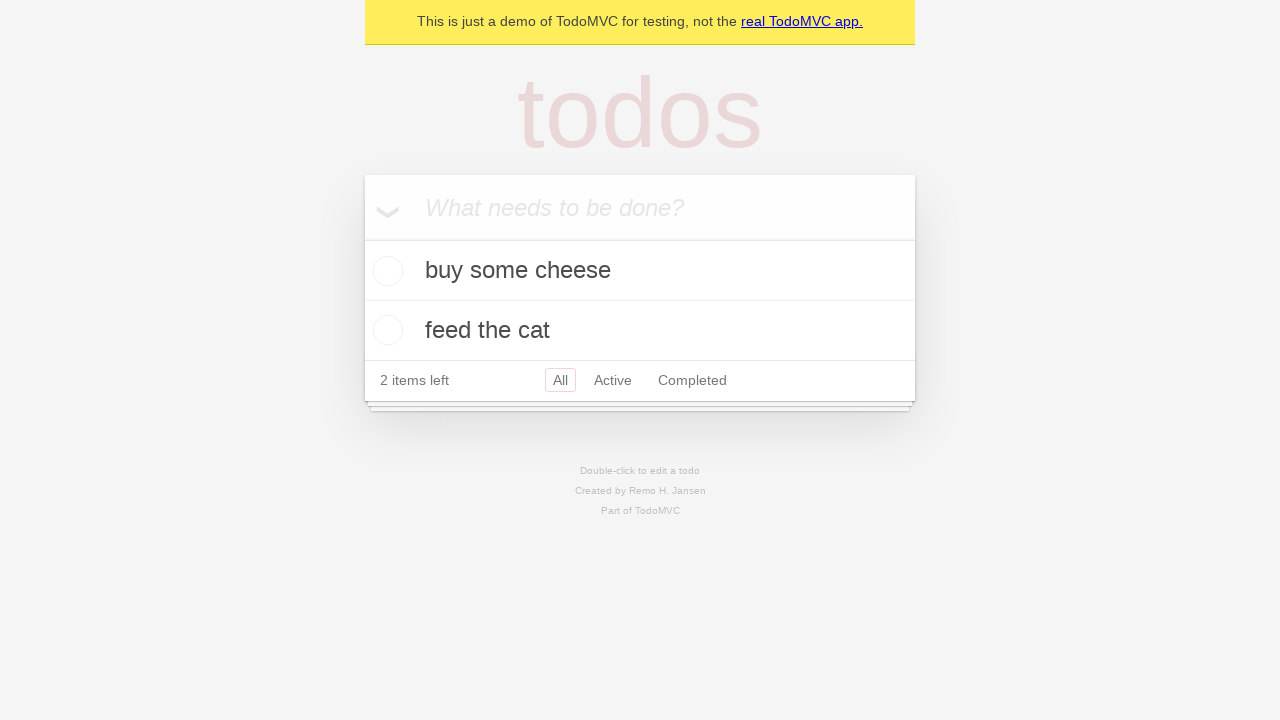

Filled new todo field with 'book a doctors appointment' on internal:attr=[placeholder="What needs to be done?"i]
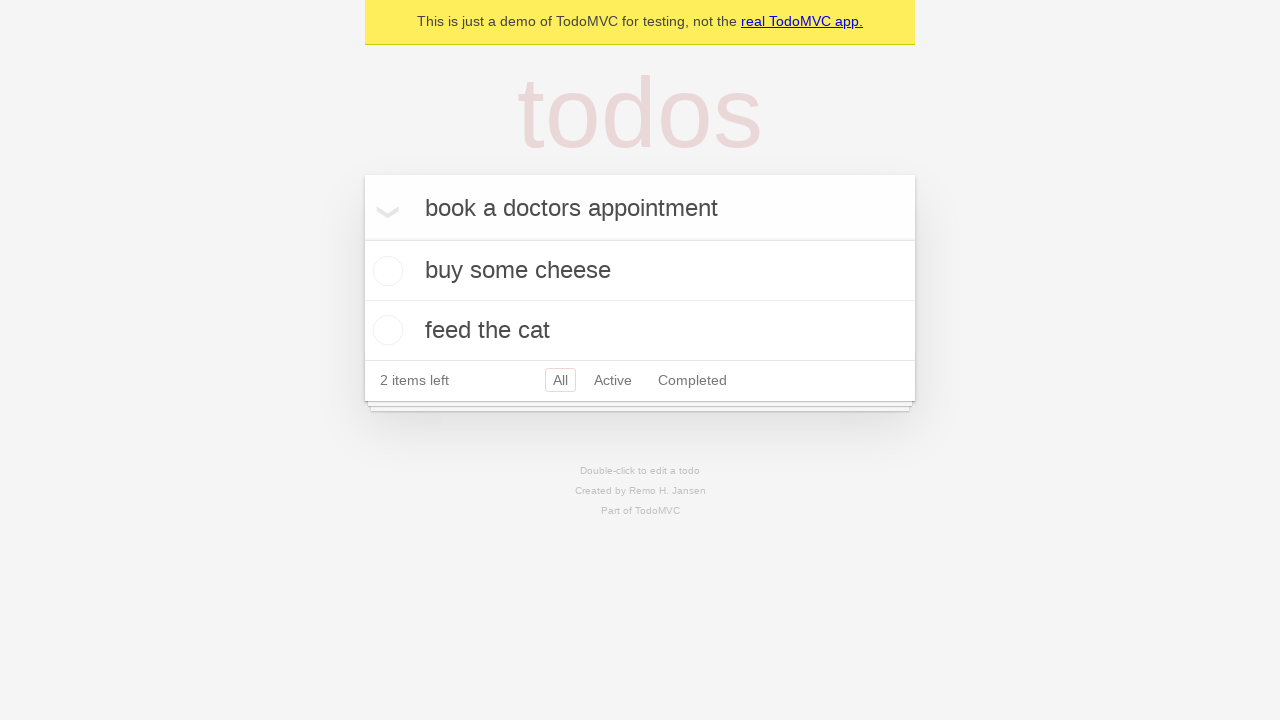

Pressed Enter to create todo 'book a doctors appointment' on internal:attr=[placeholder="What needs to be done?"i]
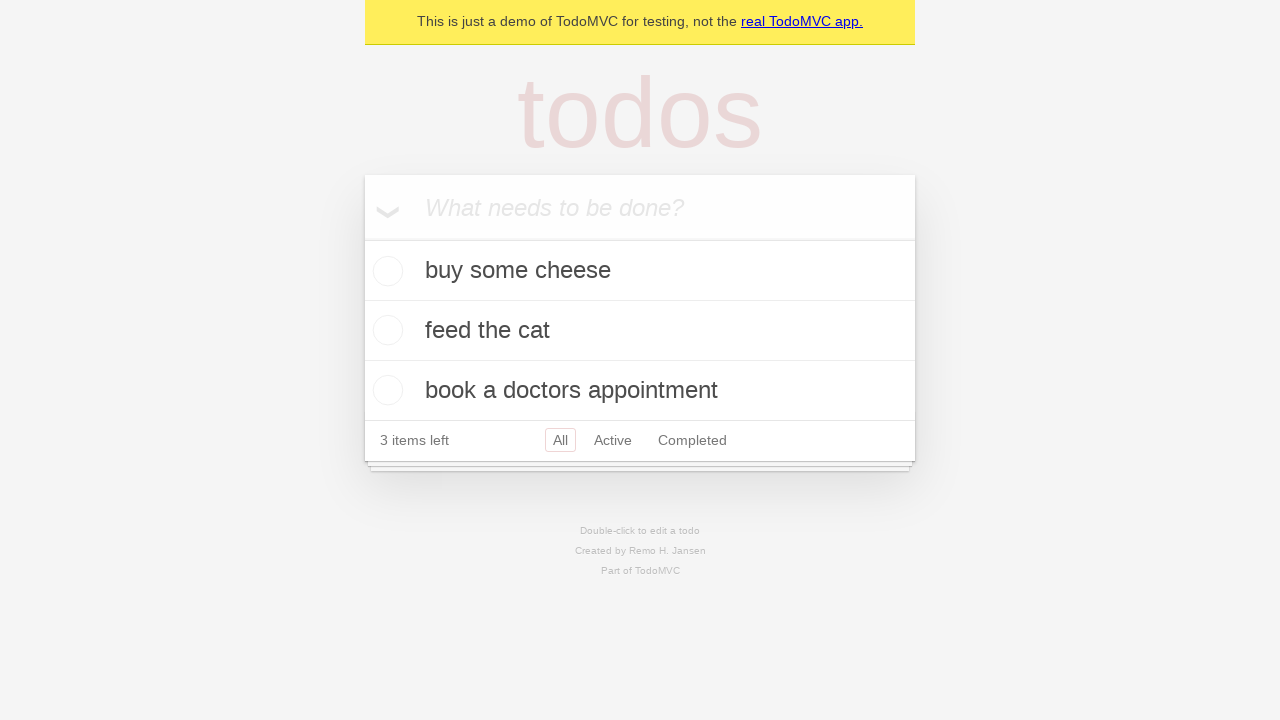

All three todos created and visible
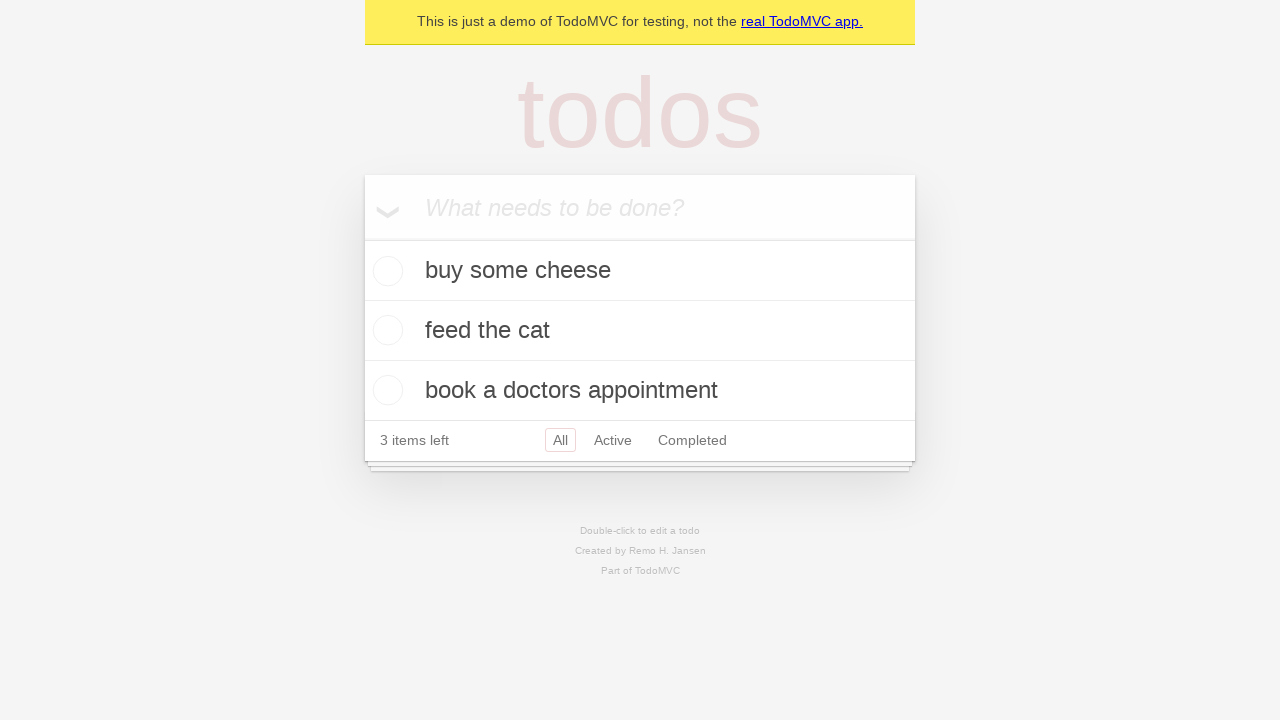

Double-clicked second todo to enter edit mode at (640, 331) on internal:testid=[data-testid="todo-item"s] >> nth=1
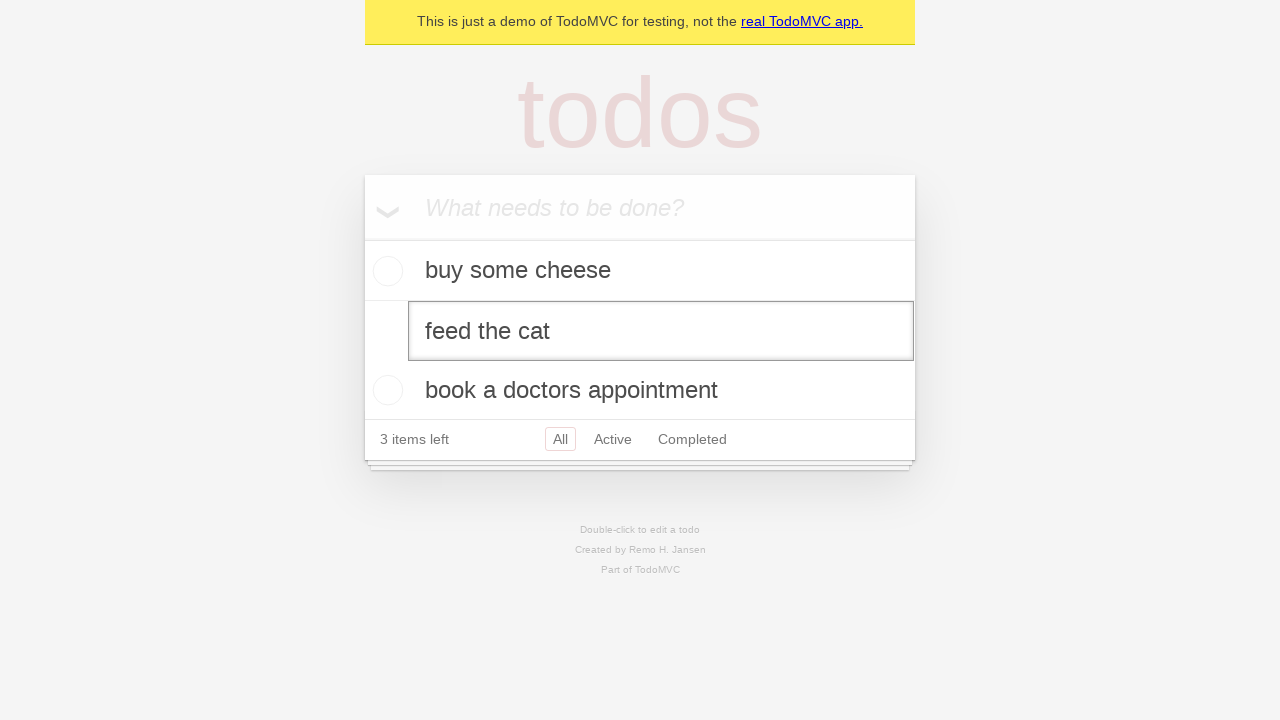

Filled edit field with text containing leading and trailing whitespace on internal:testid=[data-testid="todo-item"s] >> nth=1 >> internal:role=textbox[nam
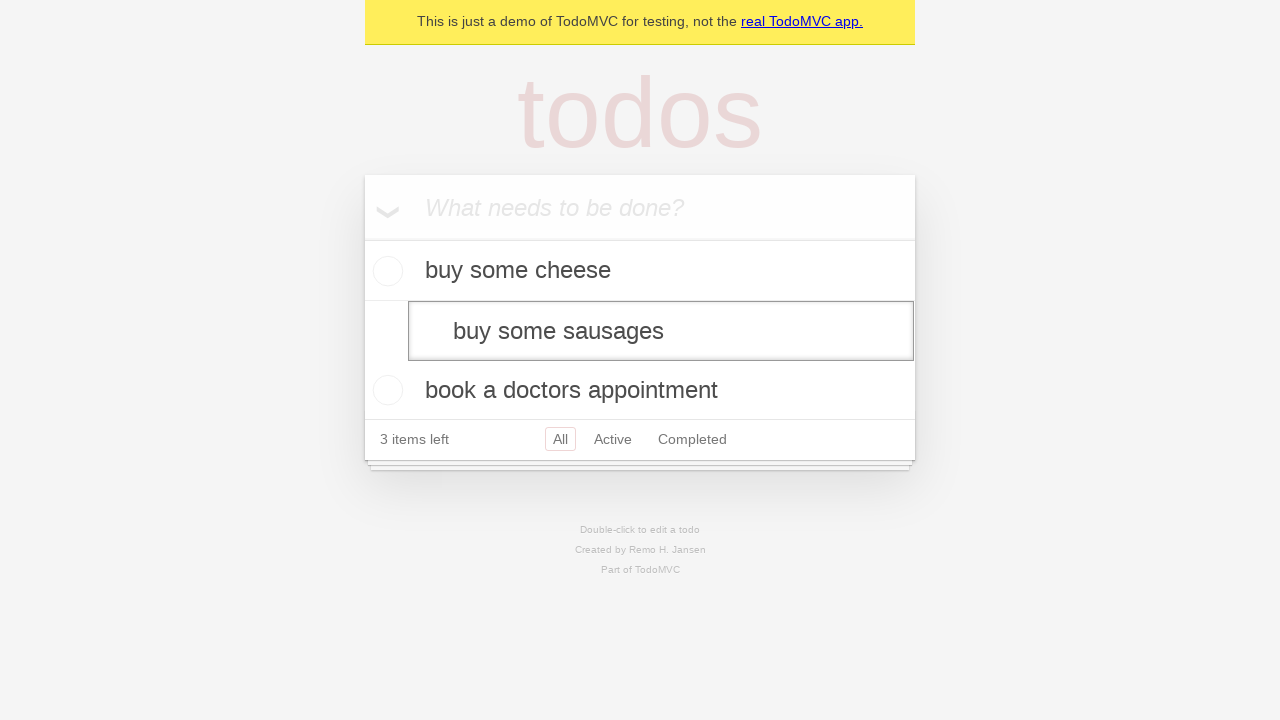

Pressed Enter to confirm edit, whitespace should be trimmed on internal:testid=[data-testid="todo-item"s] >> nth=1 >> internal:role=textbox[nam
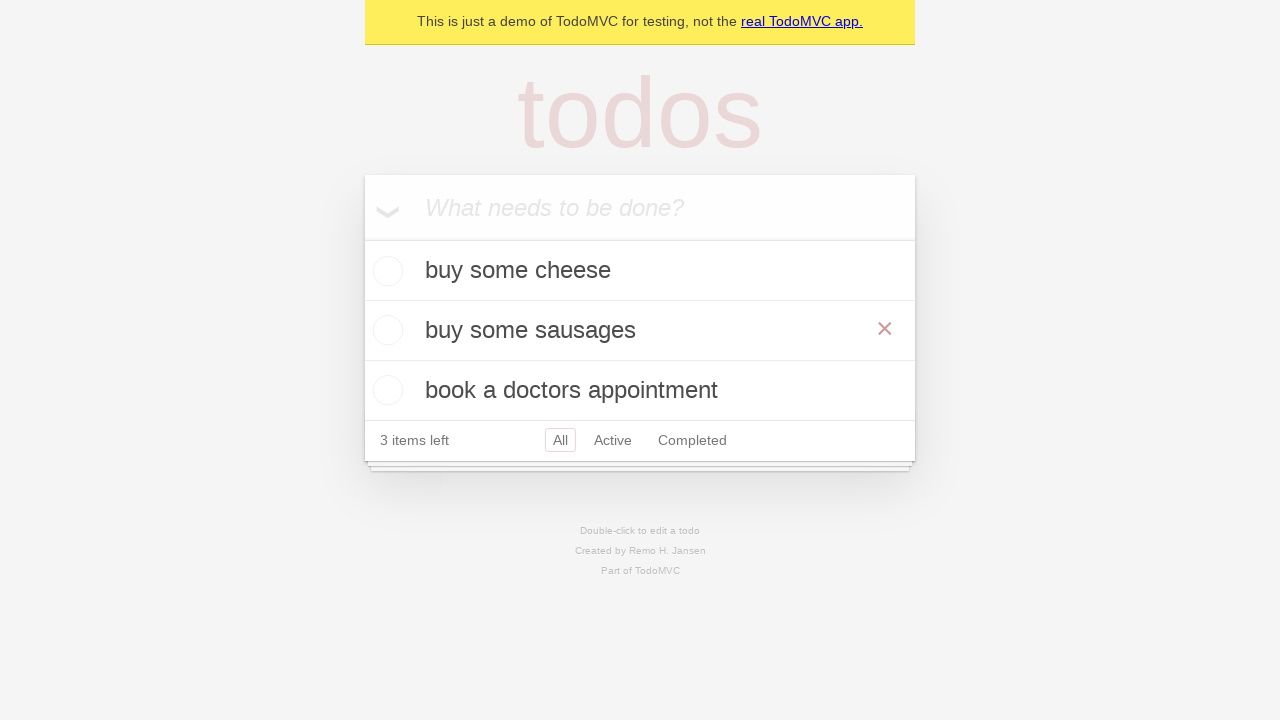

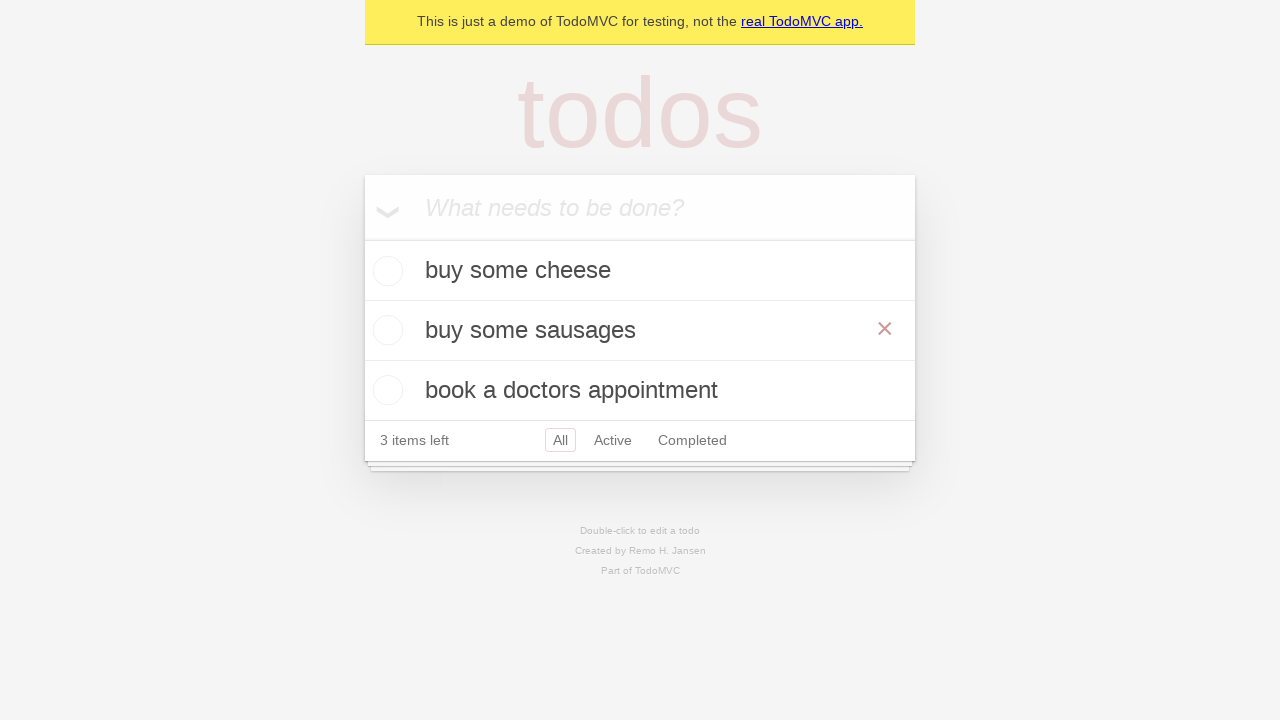